Verifies that the OrangeHRM homepage has the correct page title

Starting URL: https://opensource-demo.orangehrmlive.com/

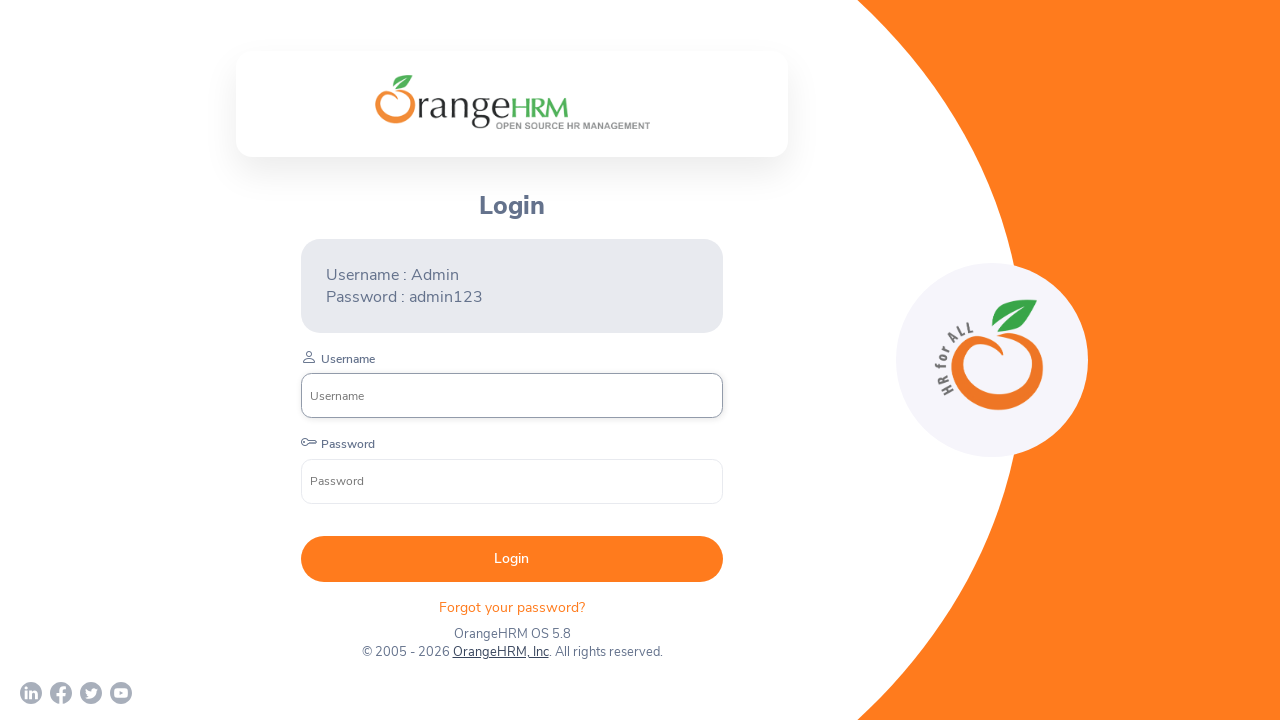

Waited for DOM content to load on OrangeHRM homepage
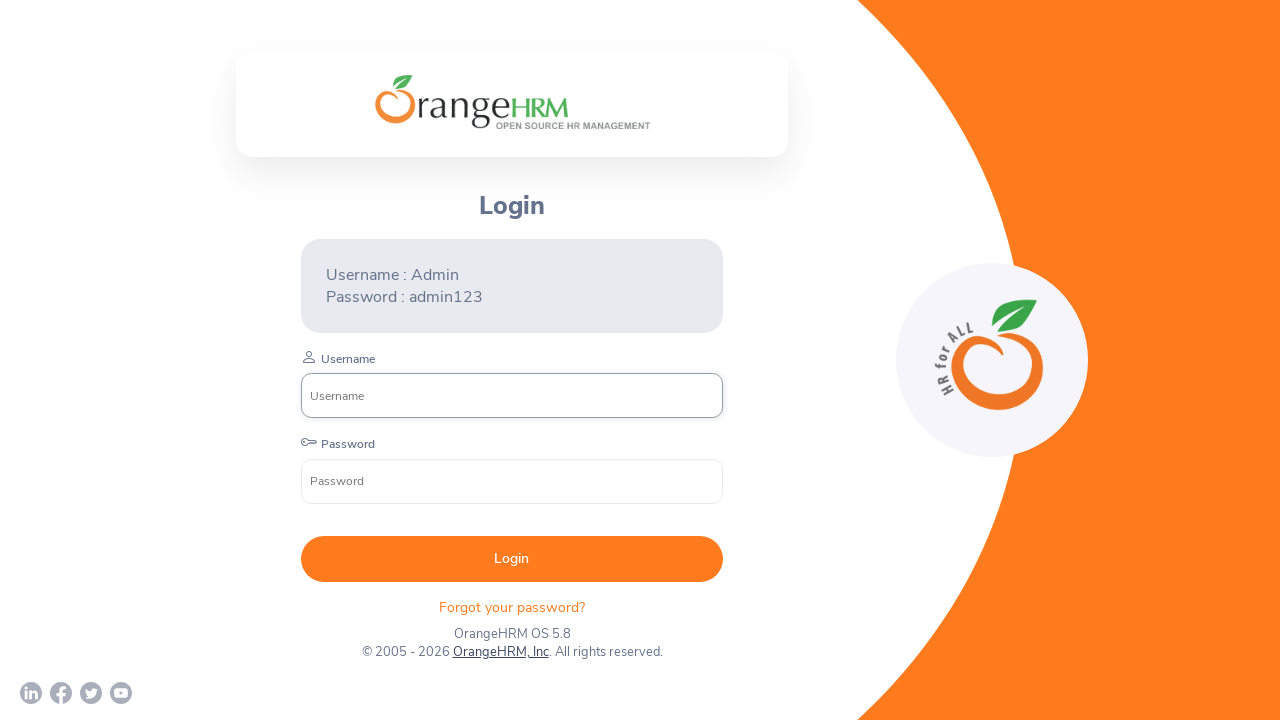

Verified page title is 'OrangeHRM'
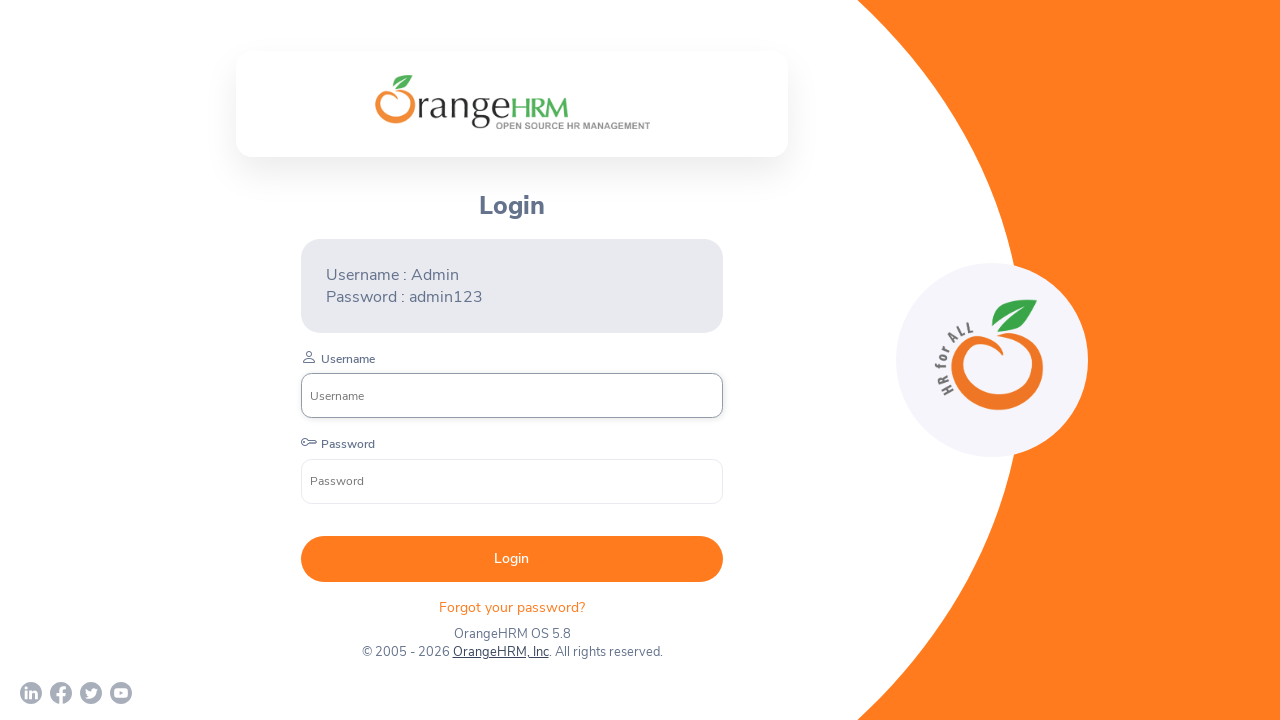

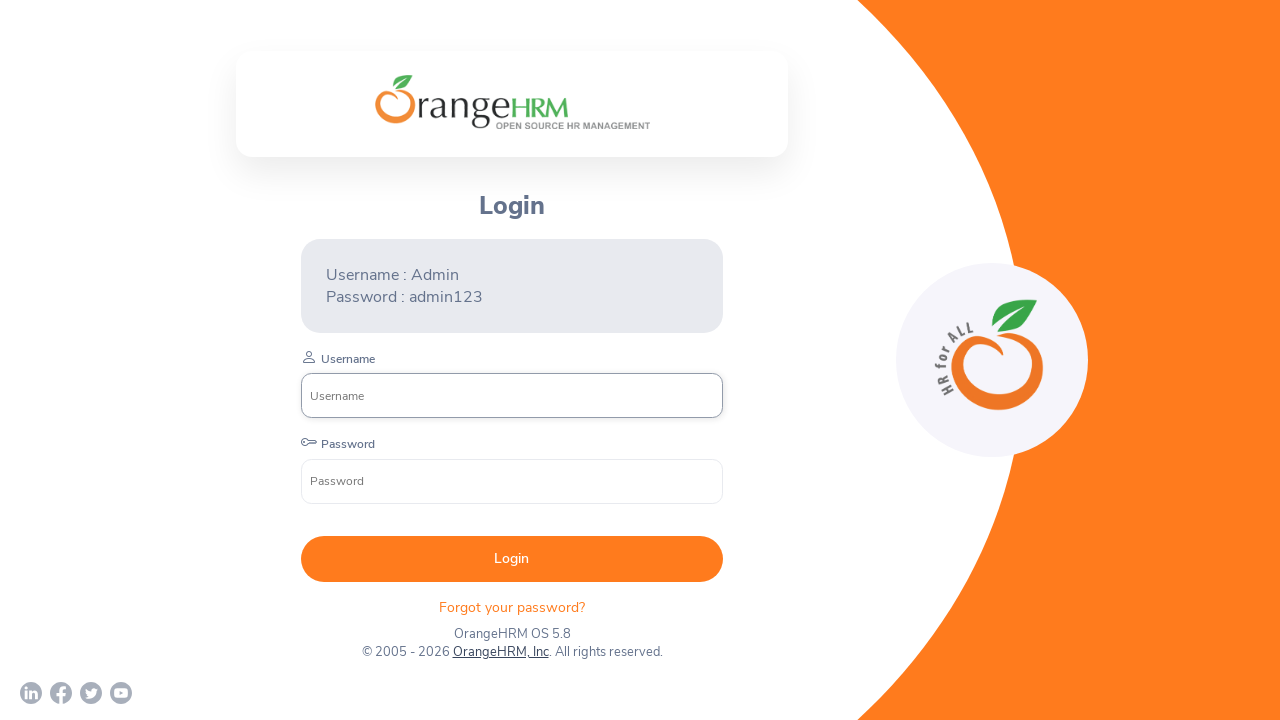